Tests window handle functionality by clicking a link that opens a new window, switching between windows, and verifying page titles in each window.

Starting URL: https://the-internet.herokuapp.com/windows

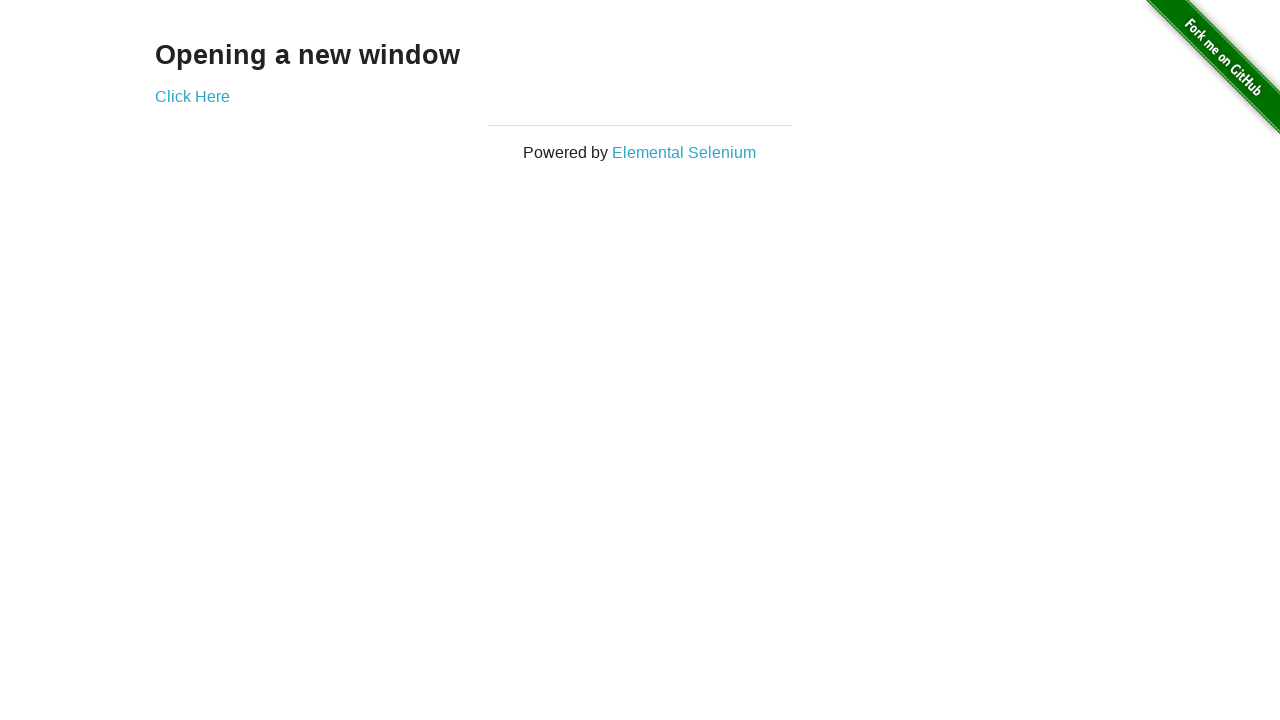

Verified heading text is 'Opening a new window'
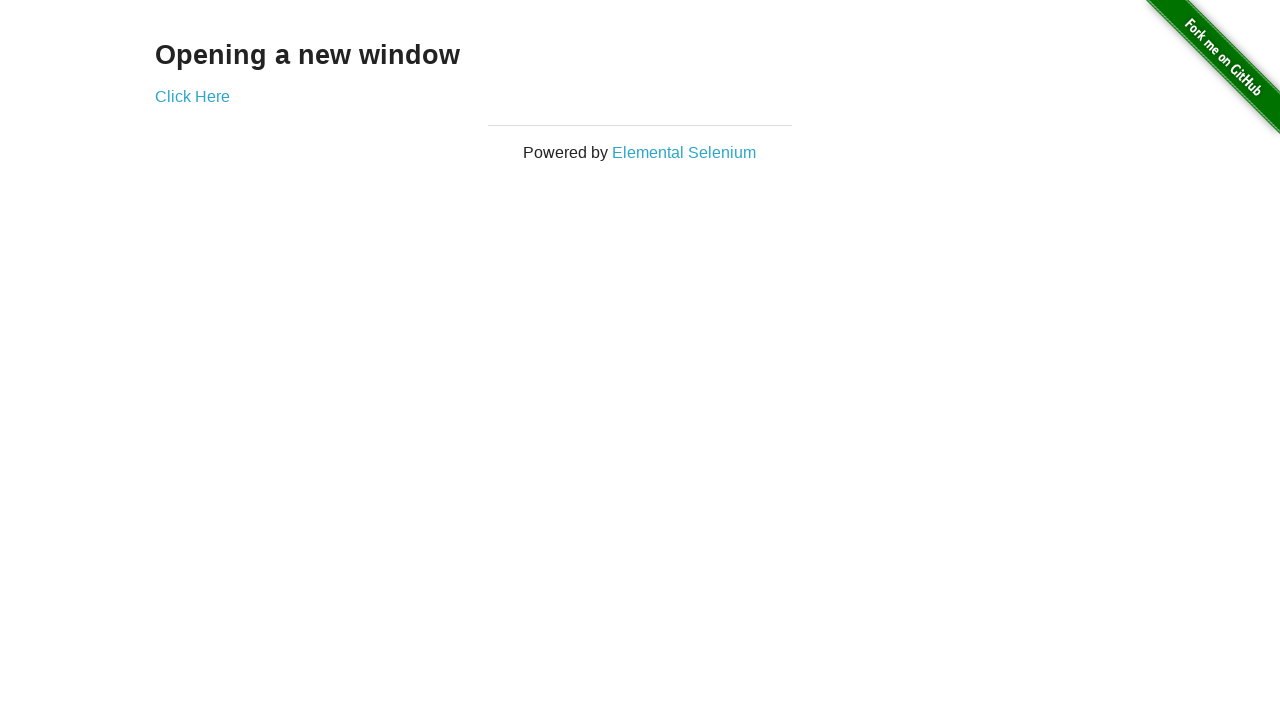

Verified original page title is 'The Internet'
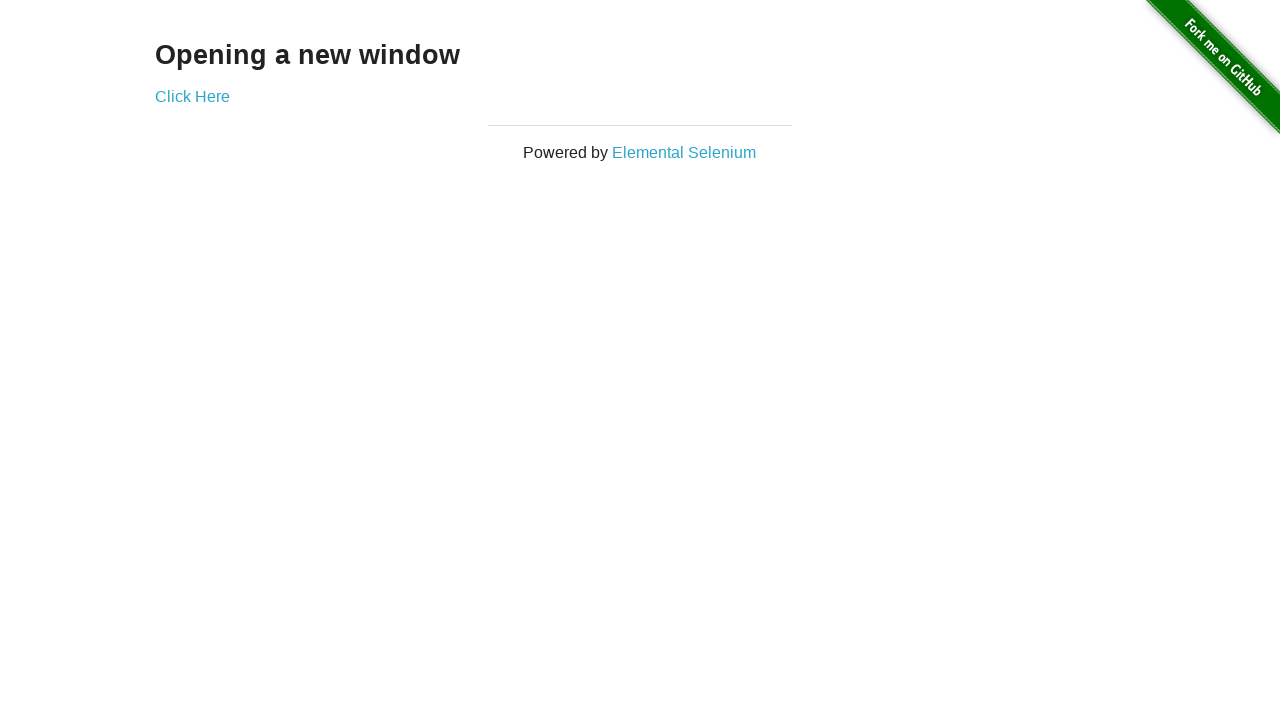

Clicked 'Click Here' button to open new window at (192, 96) on xpath=//*[text()='Click Here']
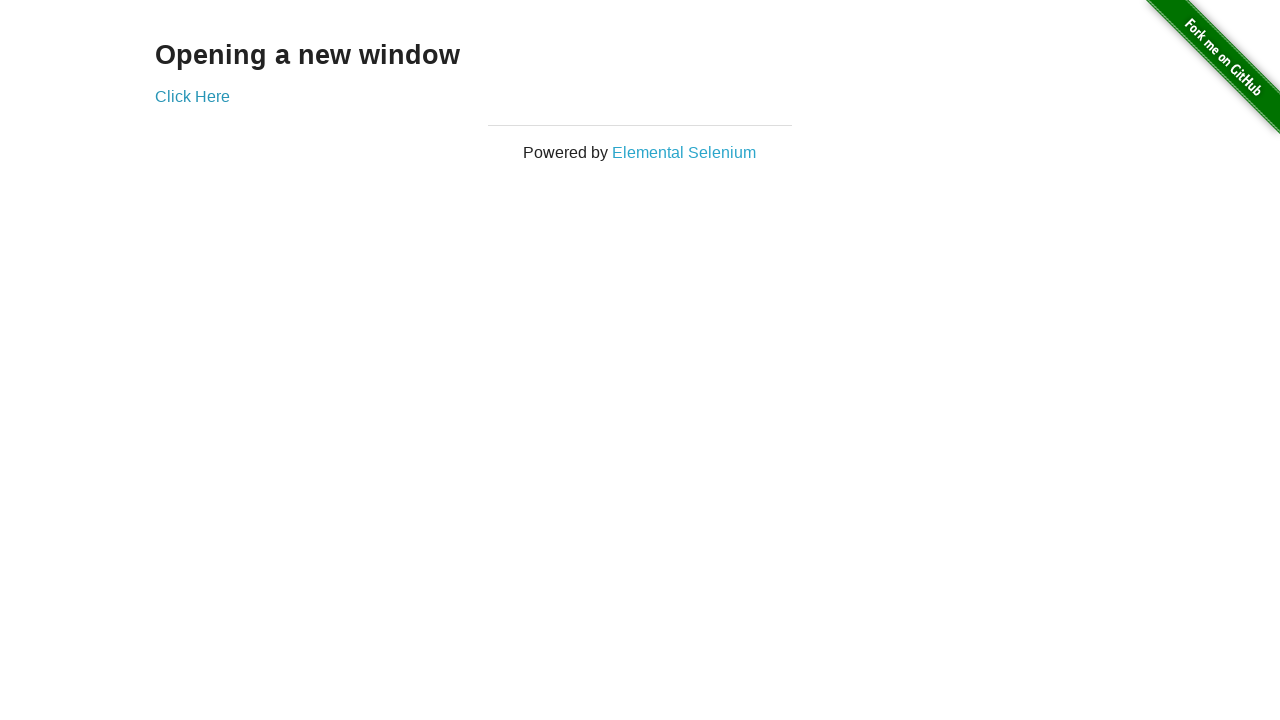

New window opened and loaded
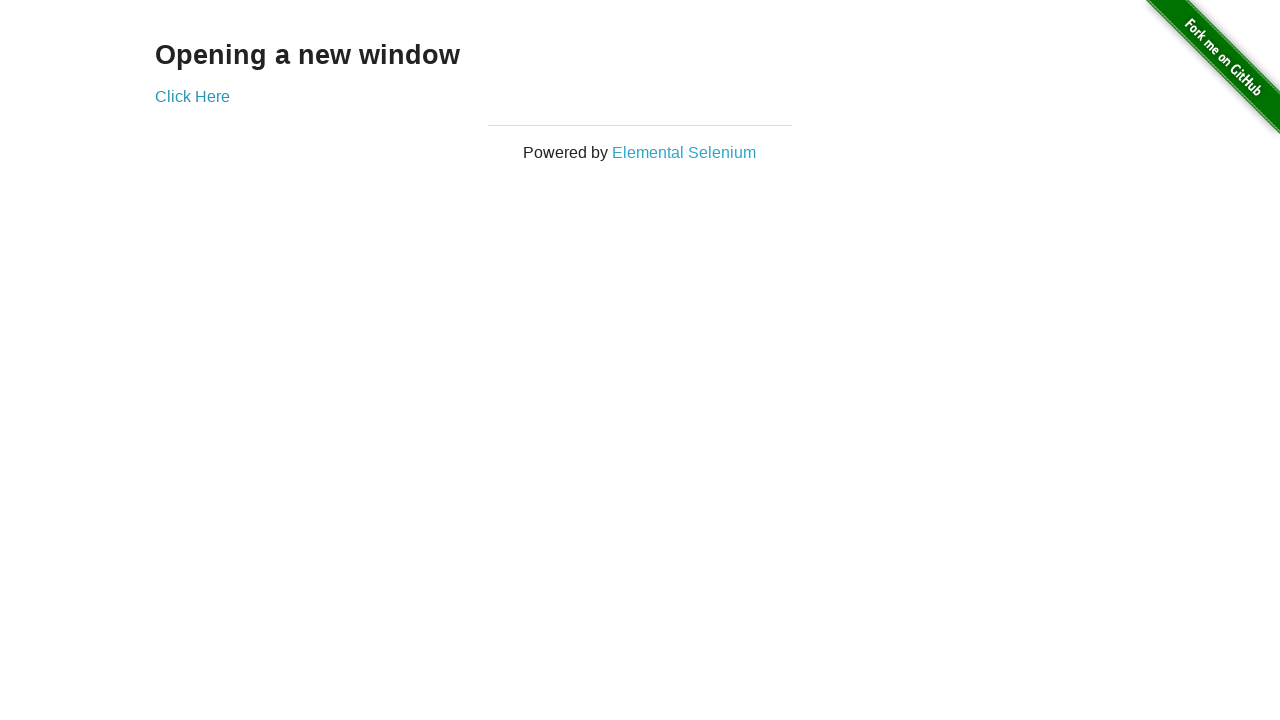

Verified new window title is 'New Window'
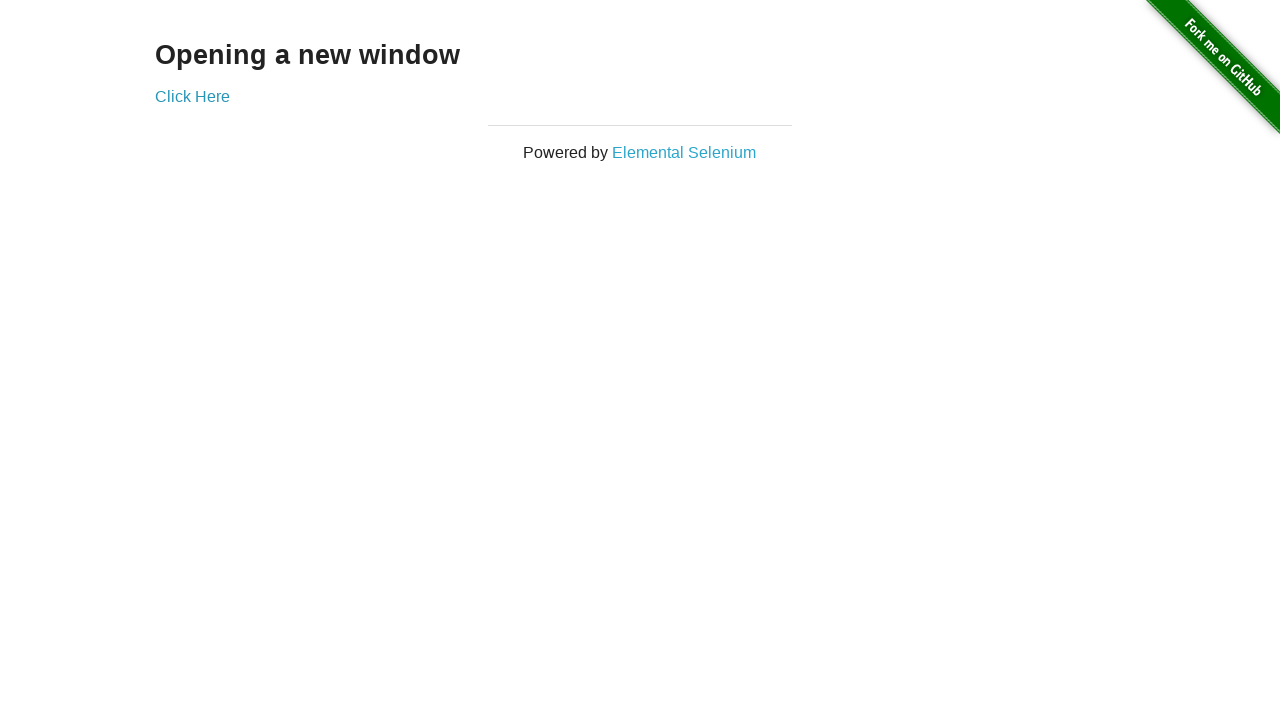

Switched back to original window and verified title is 'The Internet'
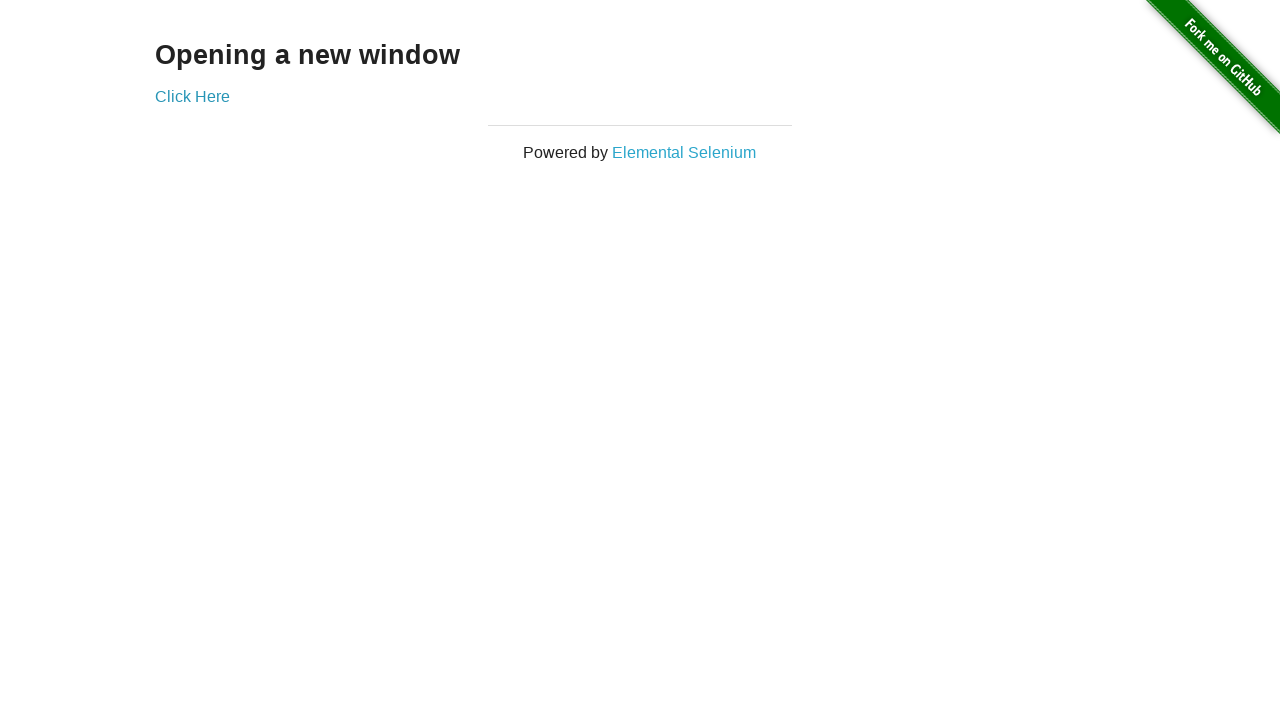

Switched to new window and waited 3 seconds
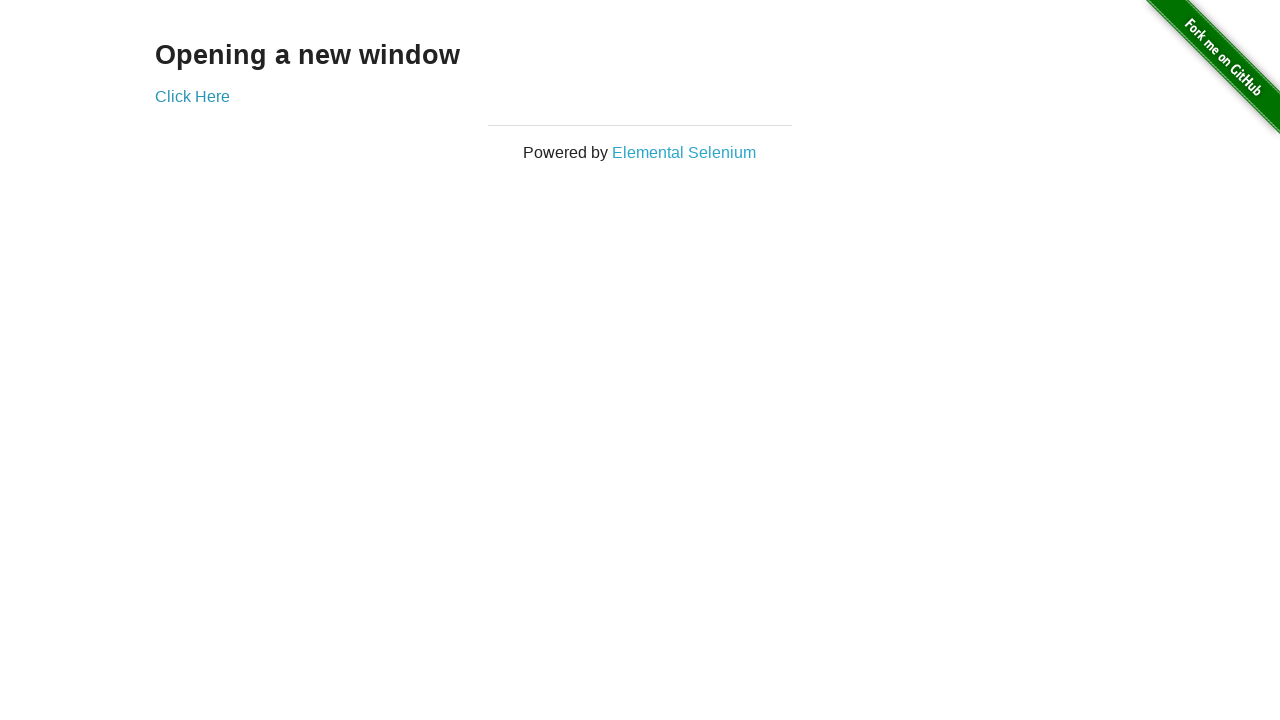

Switched back to original window
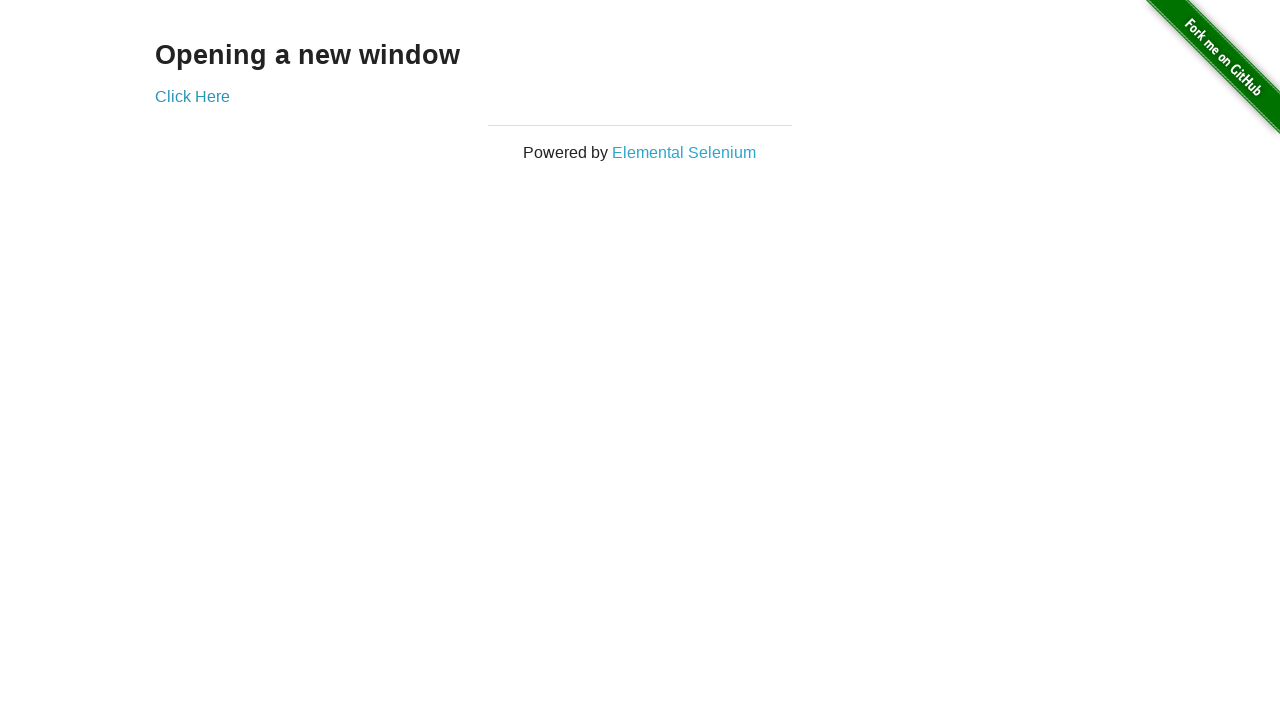

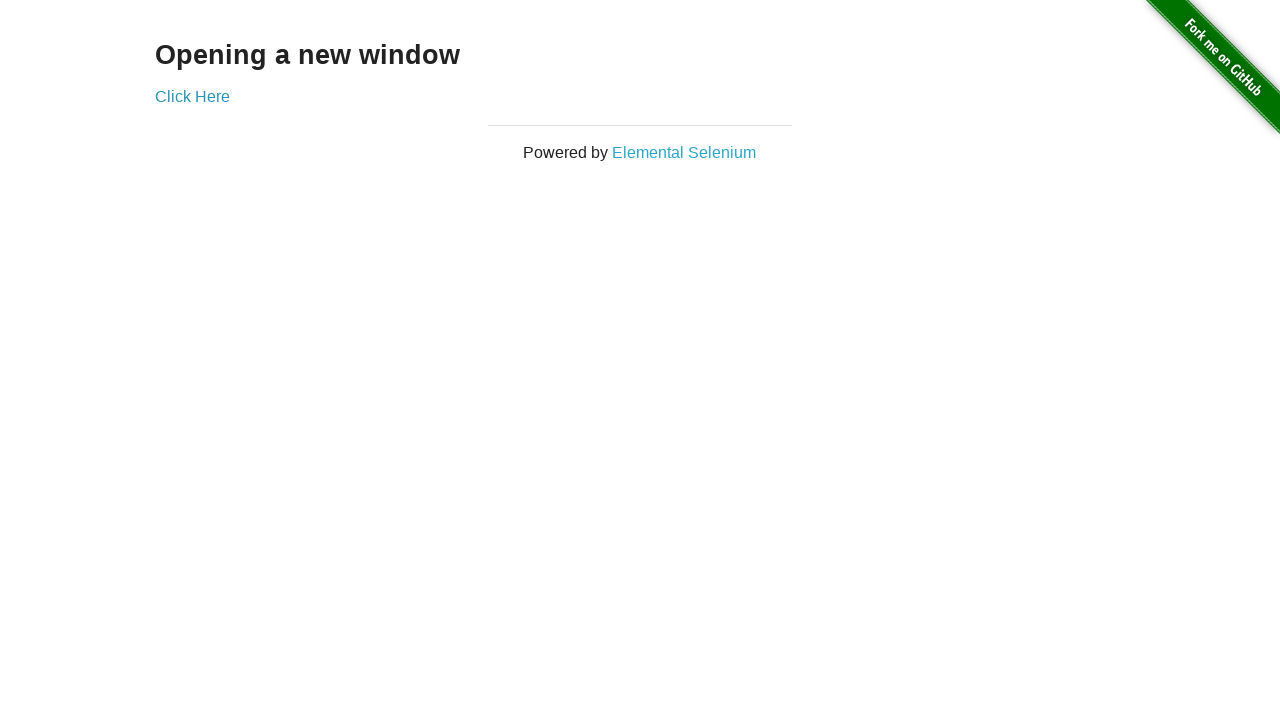